Tests the search filter functionality by entering a search term in the input field.

Starting URL: https://orfarchiv.news/

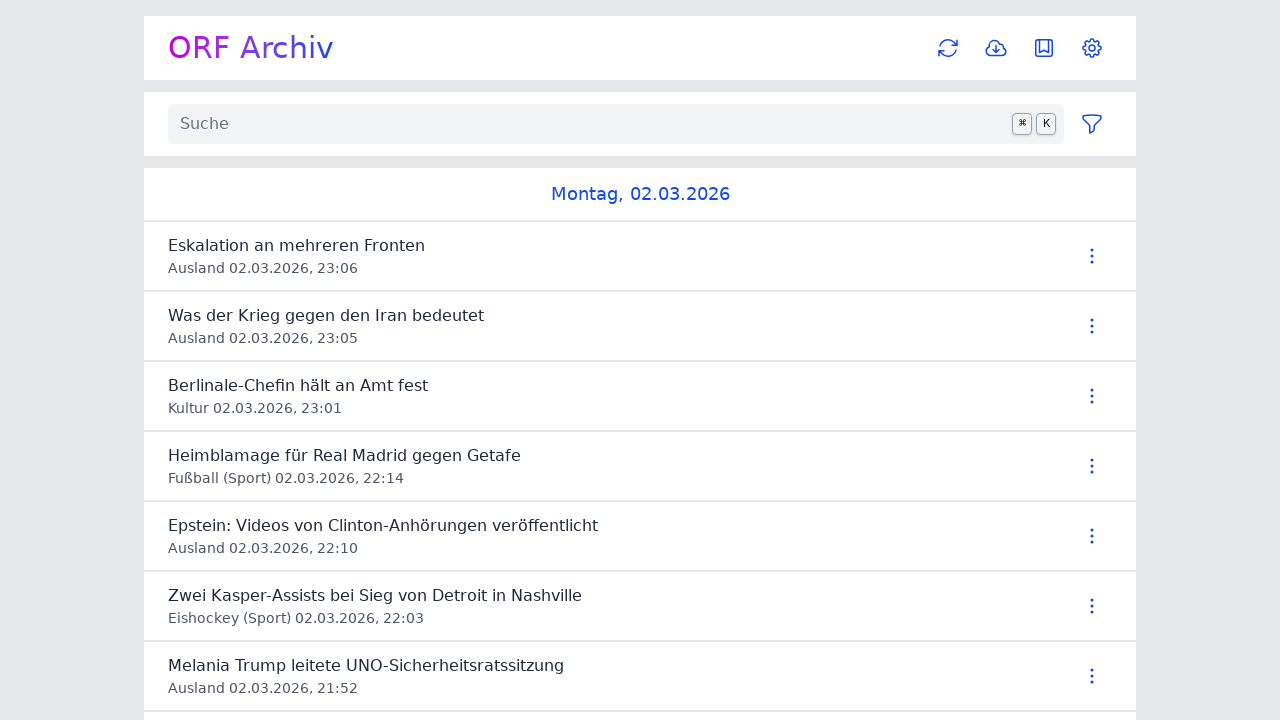

Waited for main content button to load
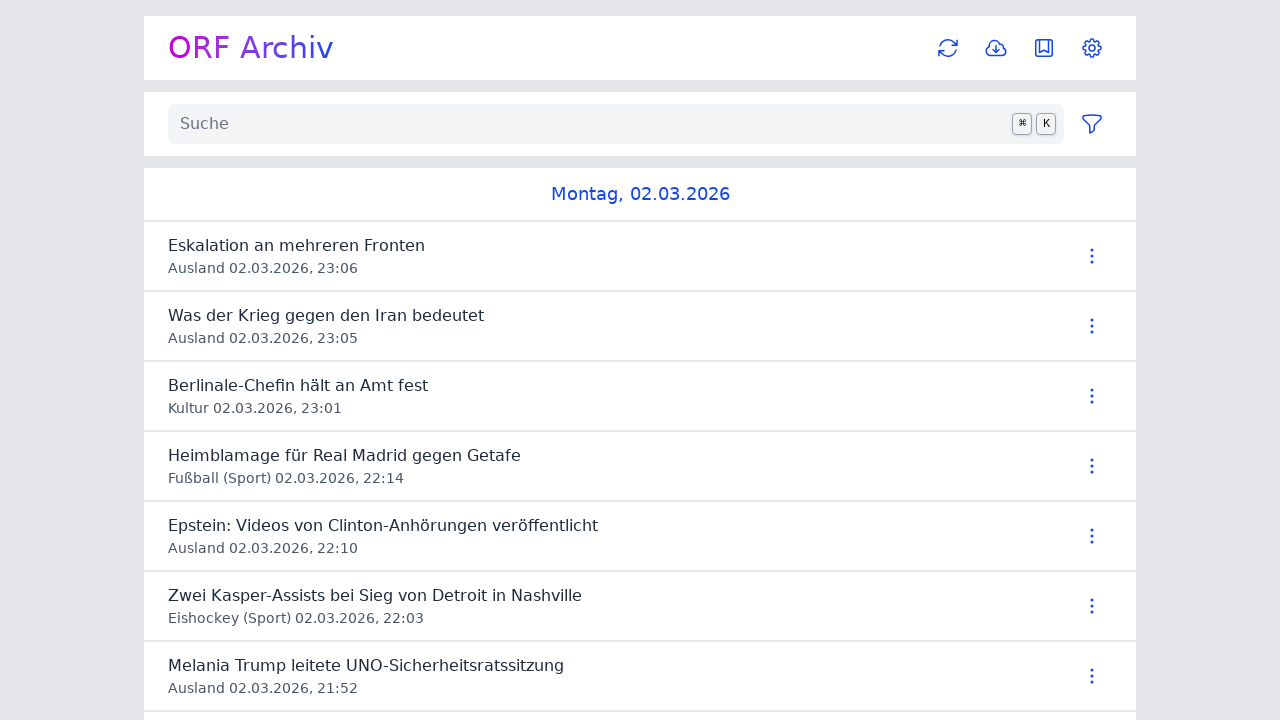

Entered 'Sport' in the search filter input field on main input
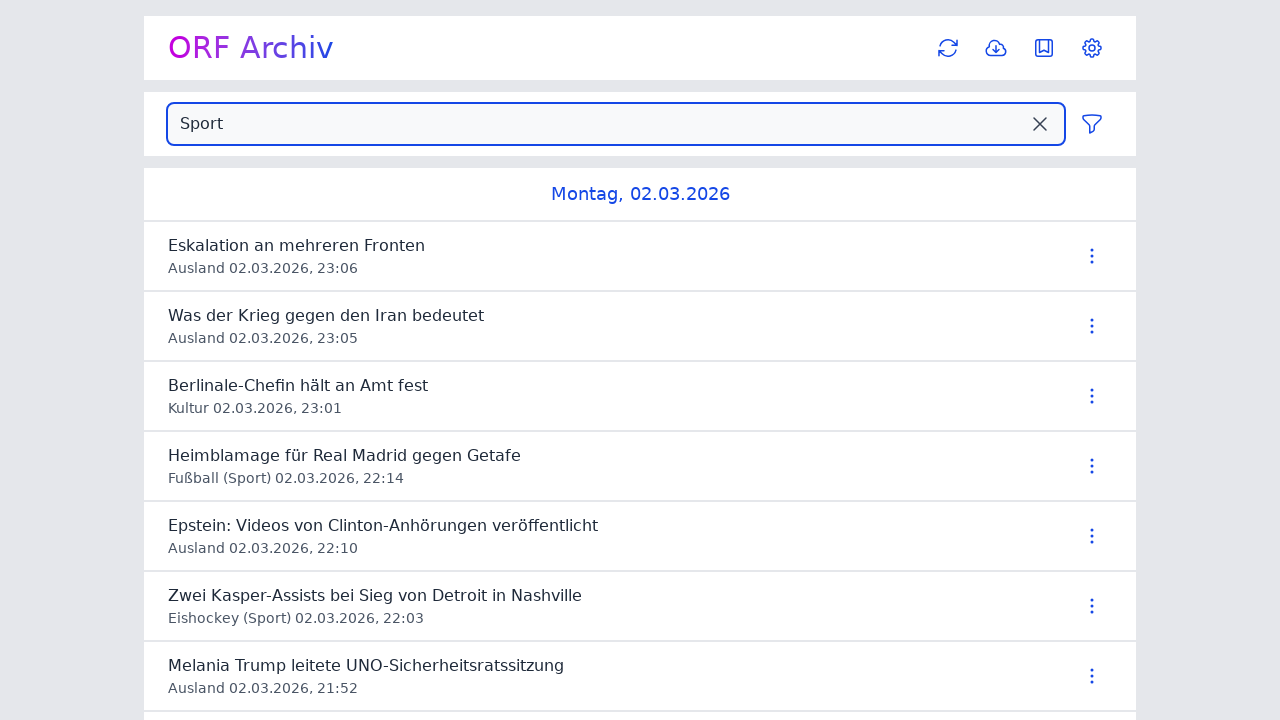

Search results updated and loaded
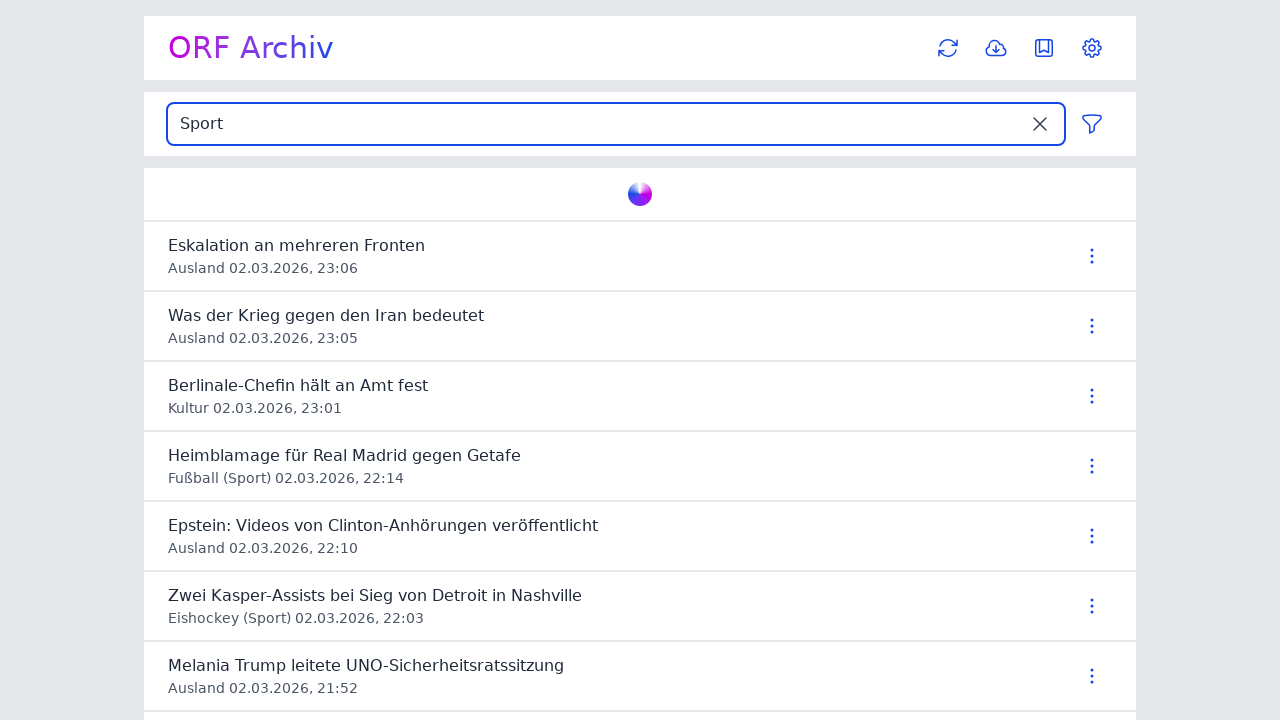

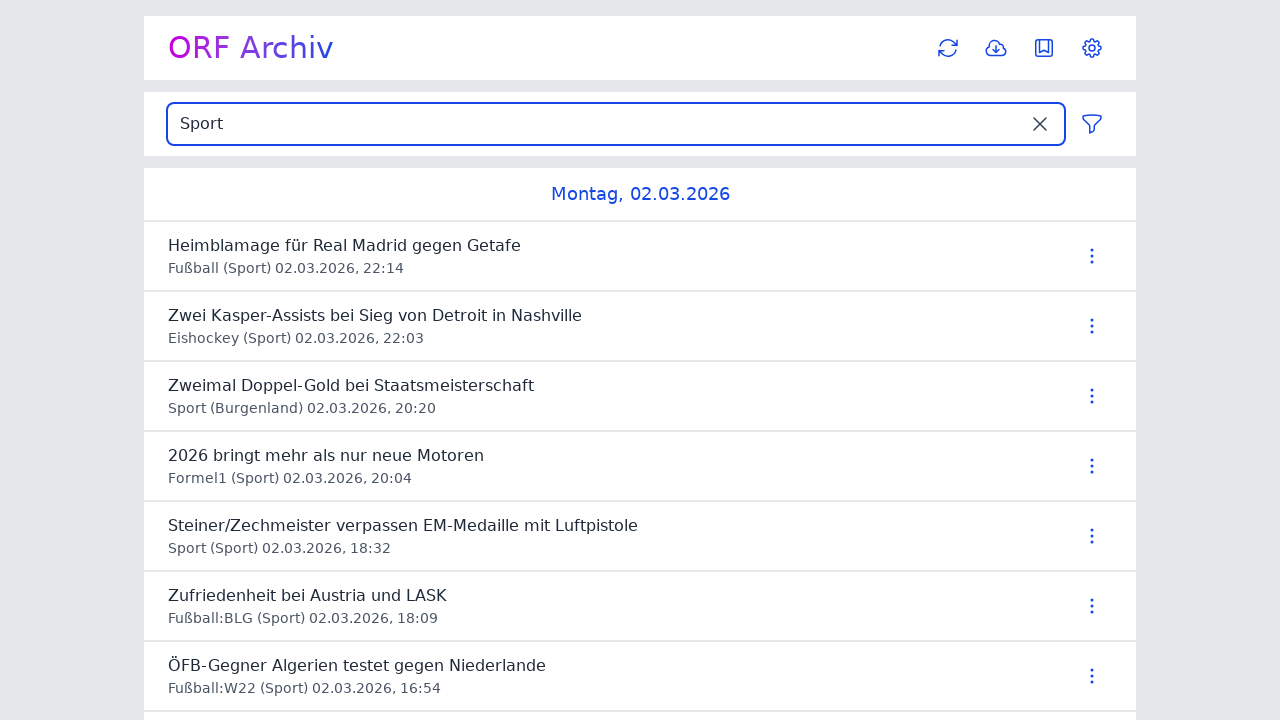